Tests filling out a practice form on DemoQA by selecting gender, entering a phone number, filling in an address, and selecting a hobby checkbox.

Starting URL: https://demoqa.com/automation-practice-form

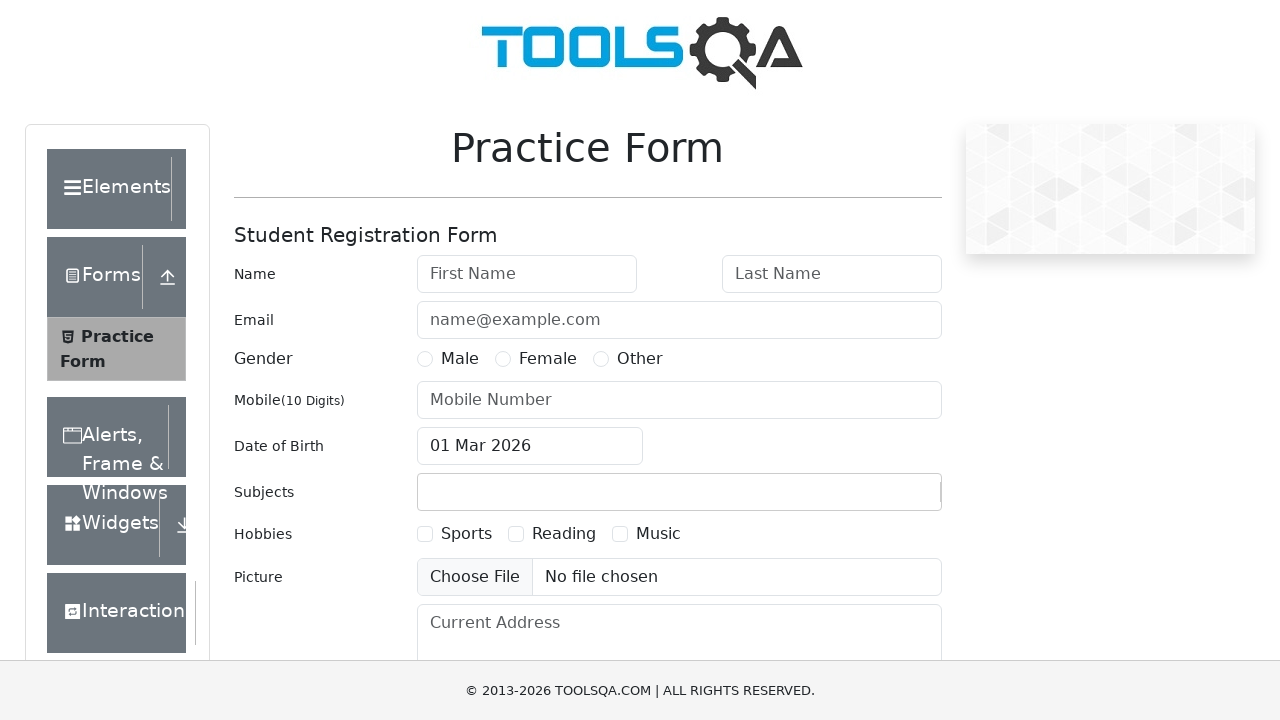

Selected Male gender option at (460, 359) on label:has-text('Male')
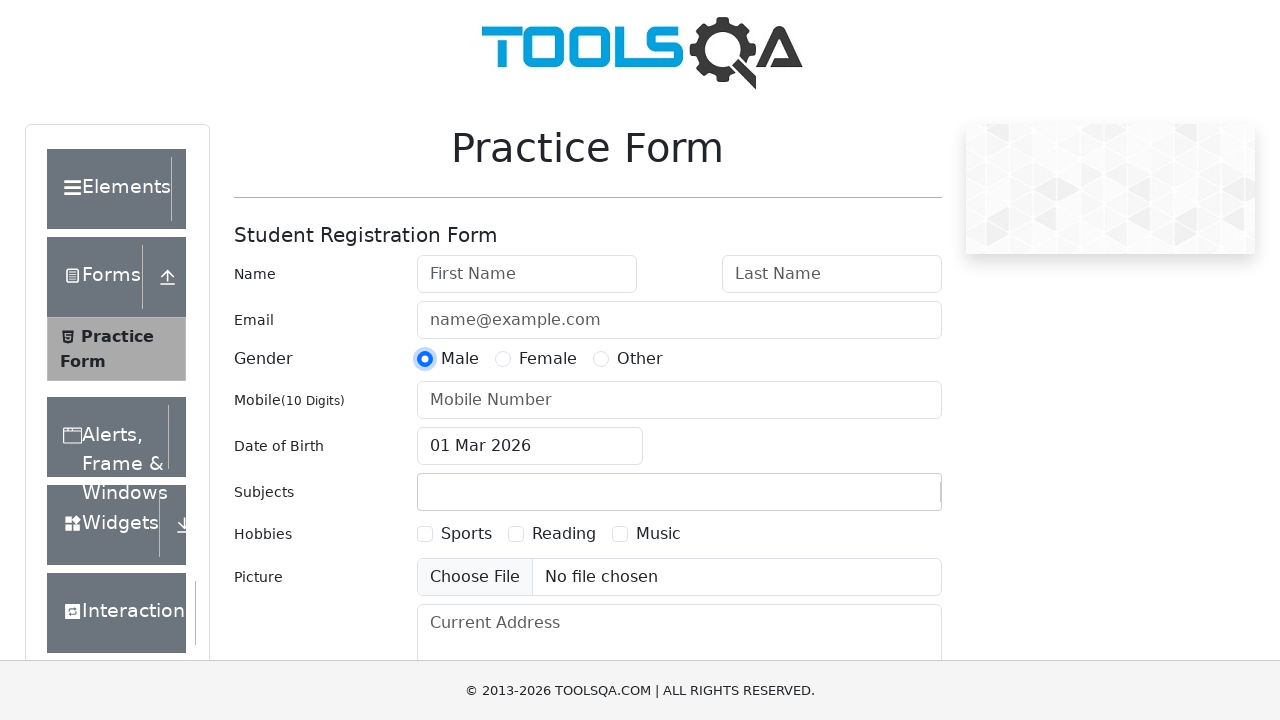

Entered phone number 9034768345 on input#userNumber
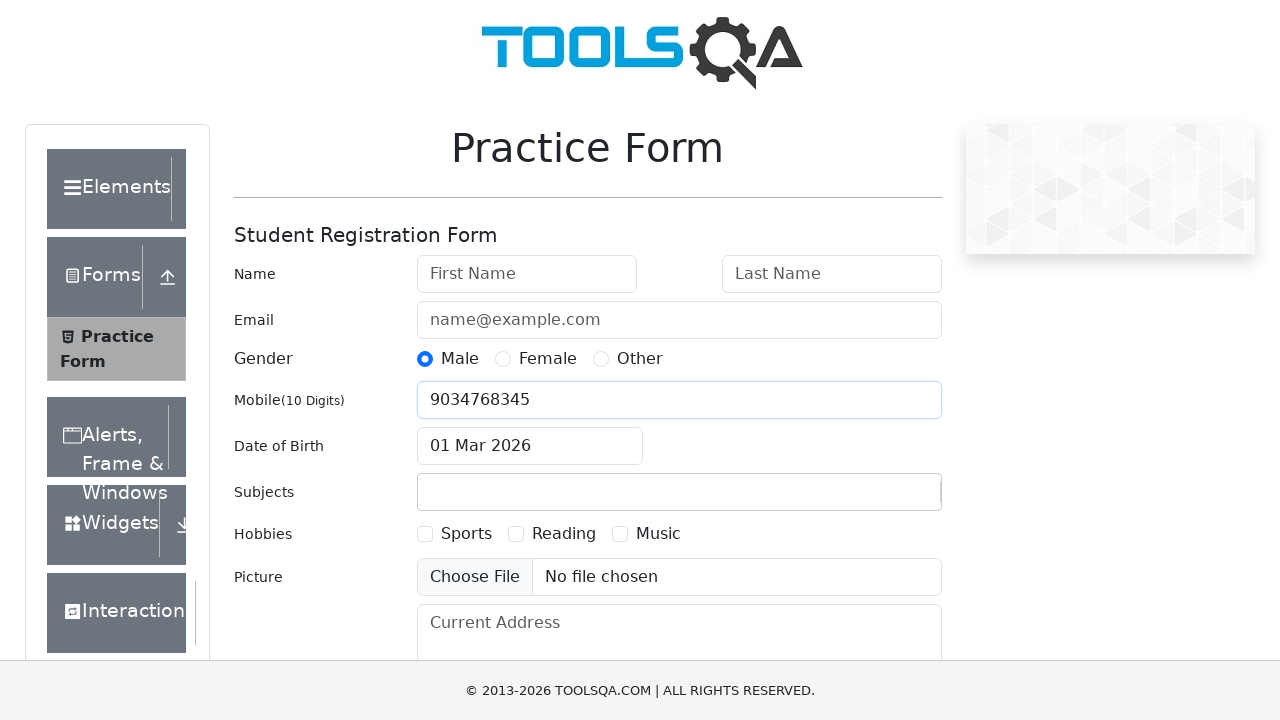

Filled in current address as 'chennai' on #currentAddress
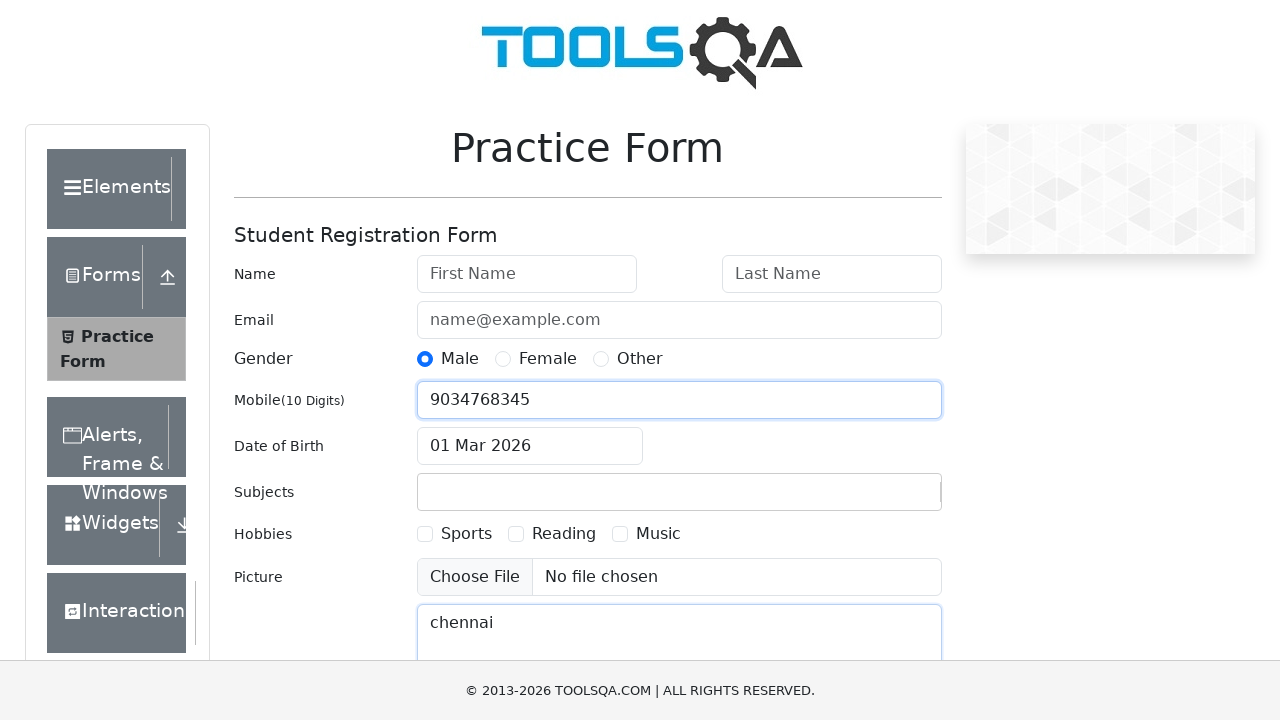

Selected hobby checkbox (Sports) at (466, 534) on label[for='hobbies-checkbox-1']
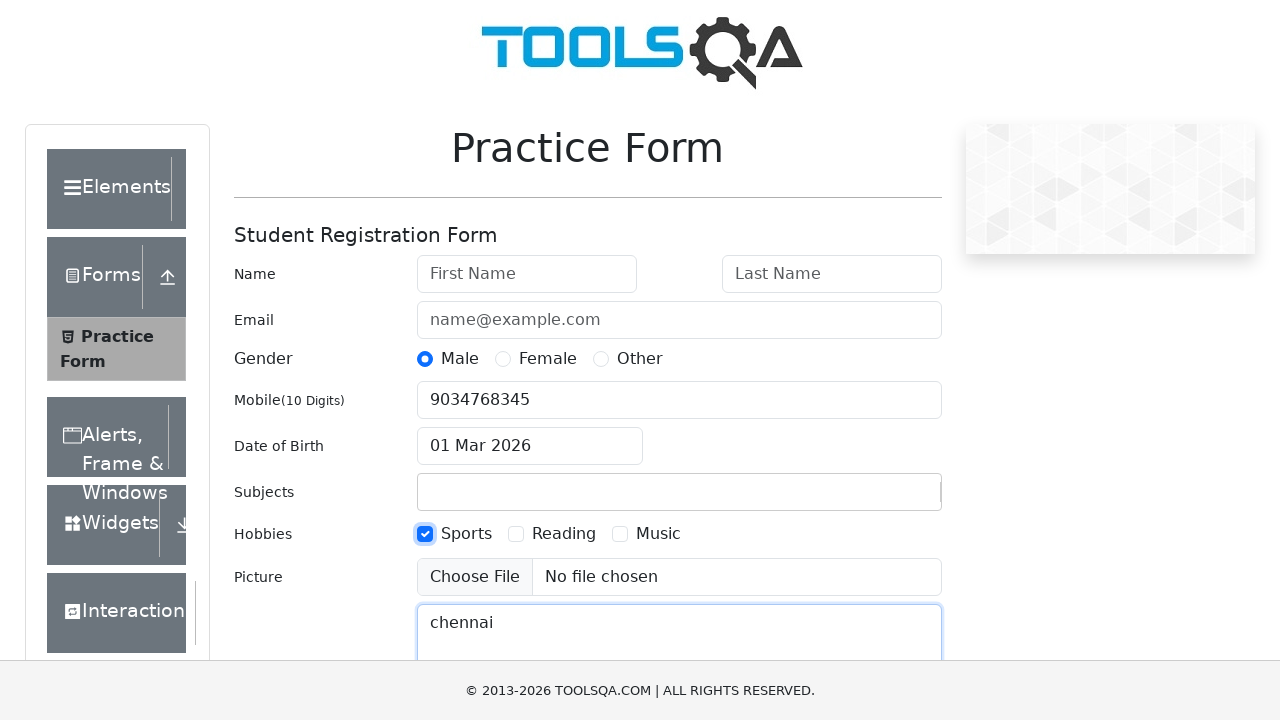

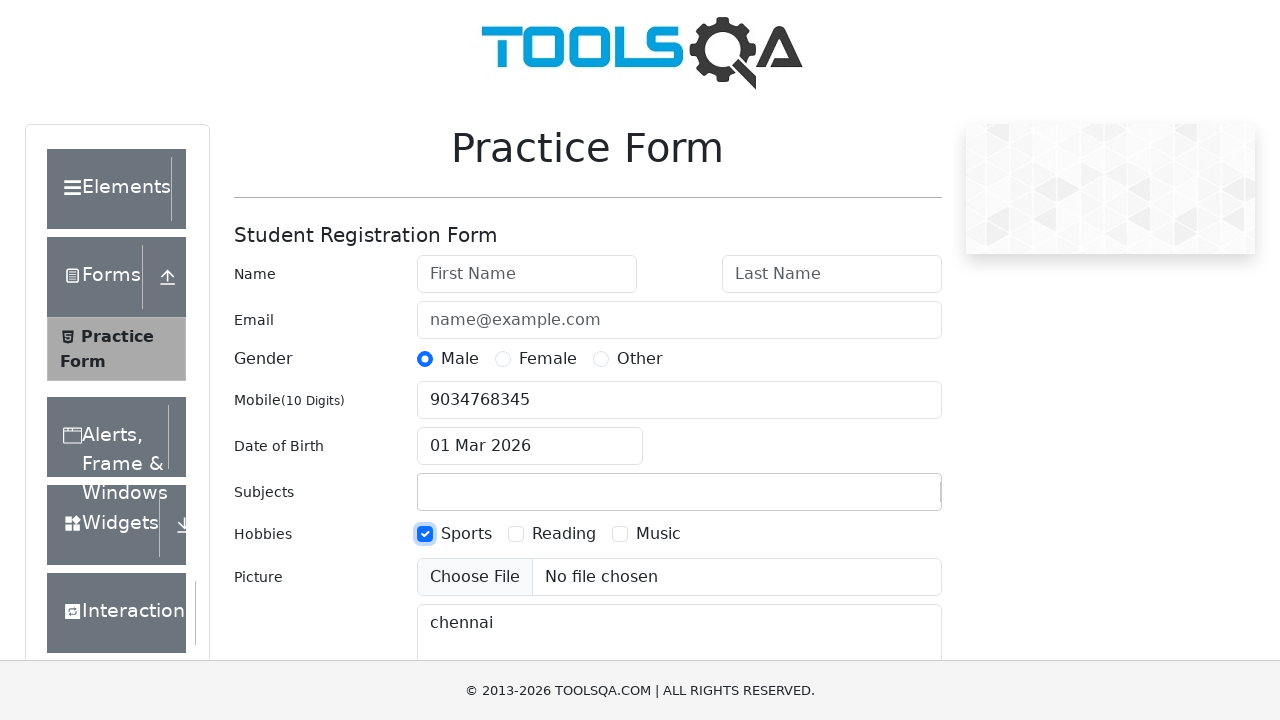